Tests the sorting functionality of a vegetable list table by clicking the column header and verifying that items are sorted alphabetically

Starting URL: https://rahulshettyacademy.com/seleniumPractise/#/offers

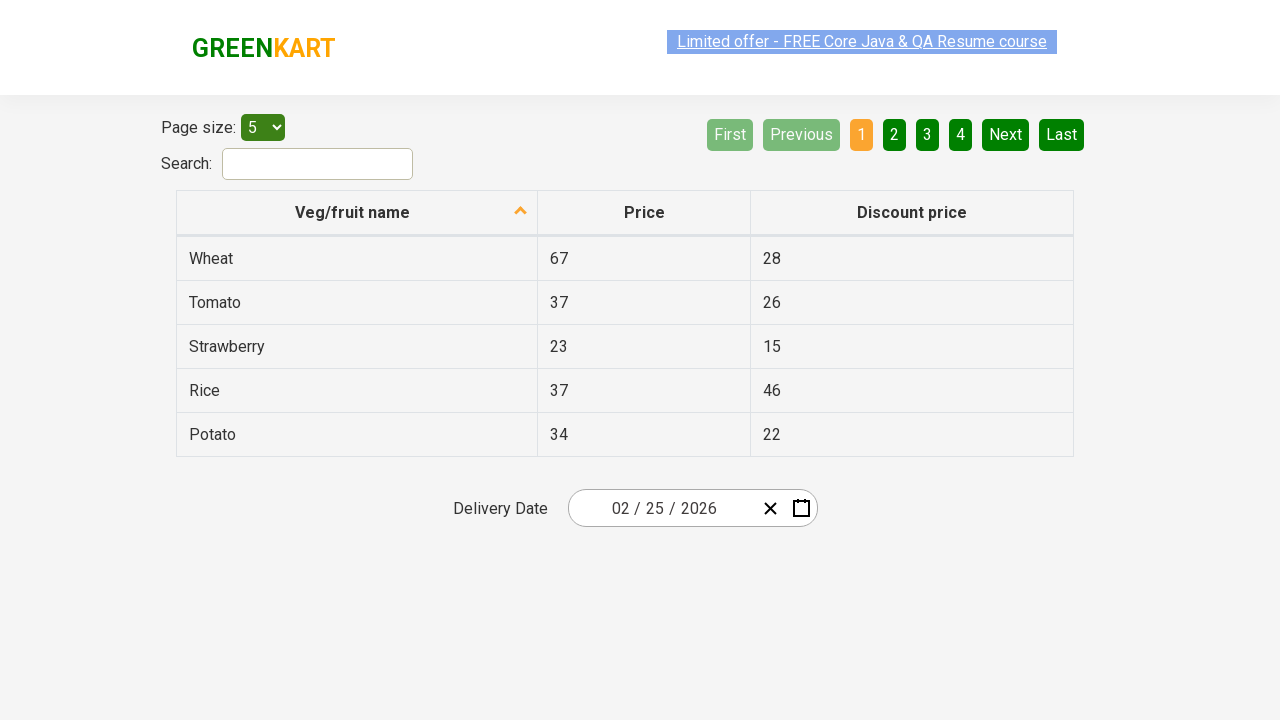

Clicked on 'Veg/fruit name' column header to trigger sorting at (353, 212) on xpath=//span[text()='Veg/fruit name']
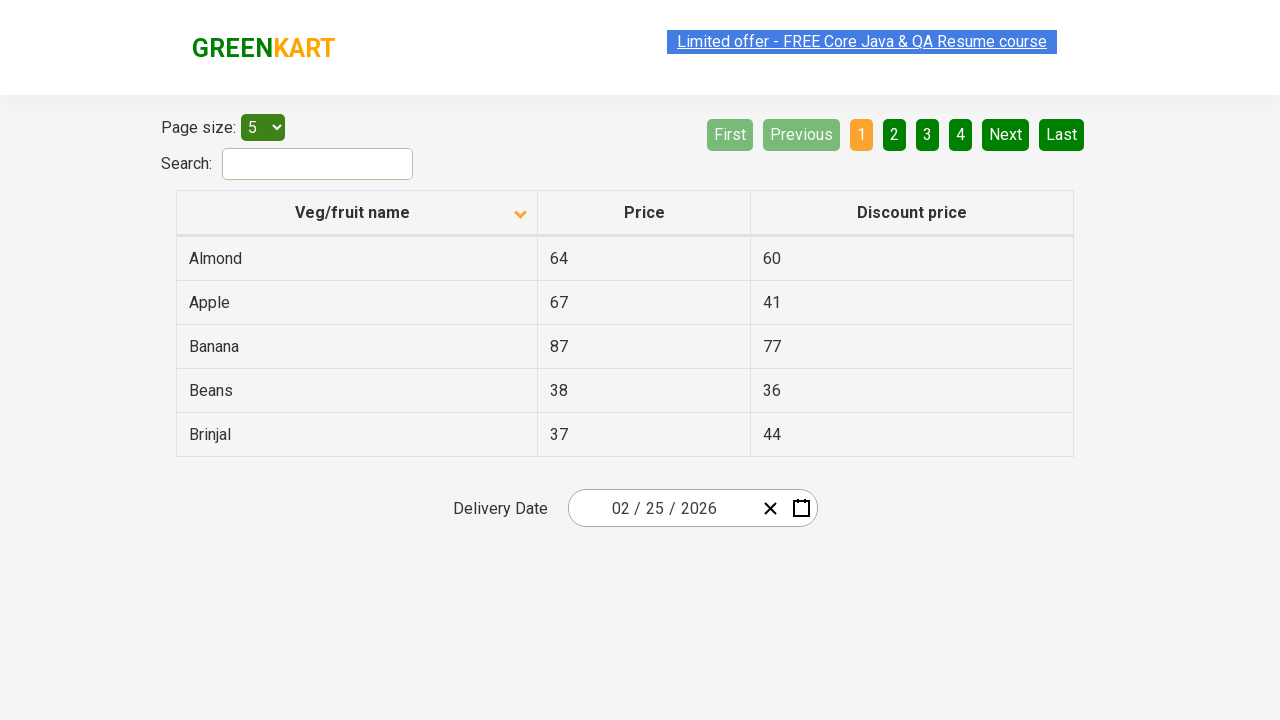

Waited 2 seconds for sorting to complete
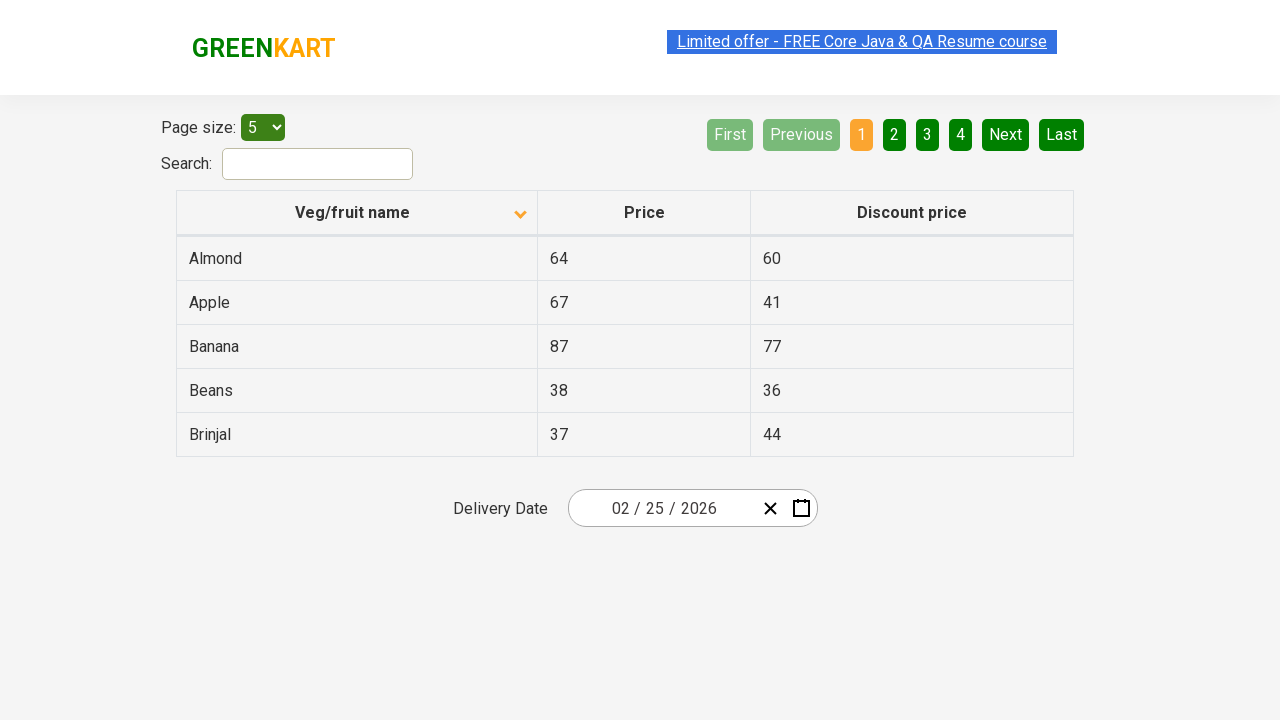

Retrieved all vegetable names from the first column
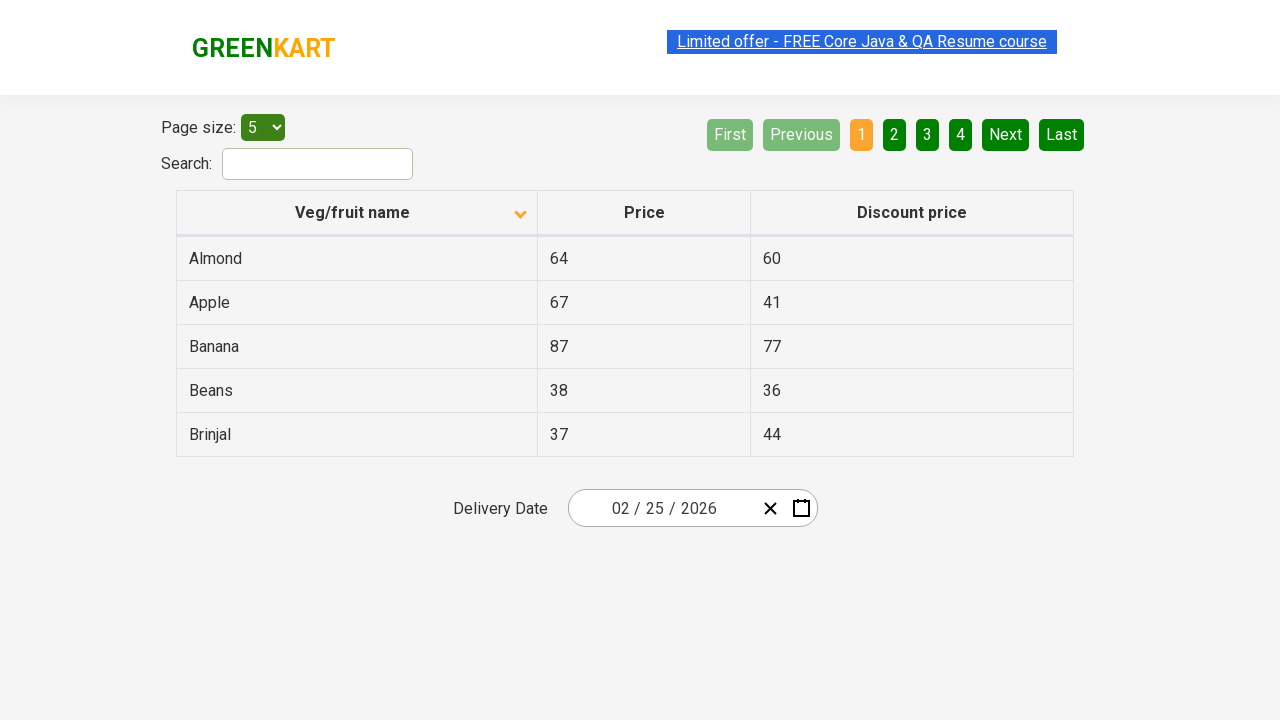

Extracted text content from all vegetable name elements
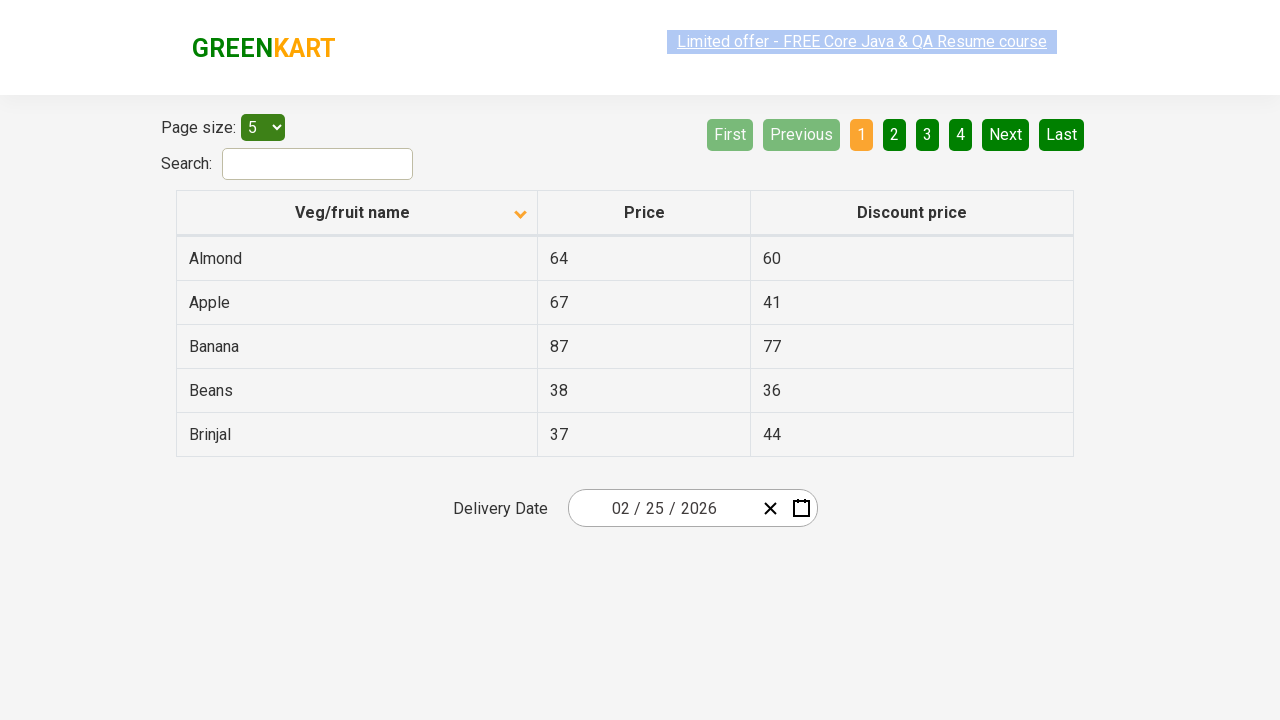

Stored original list order for comparison
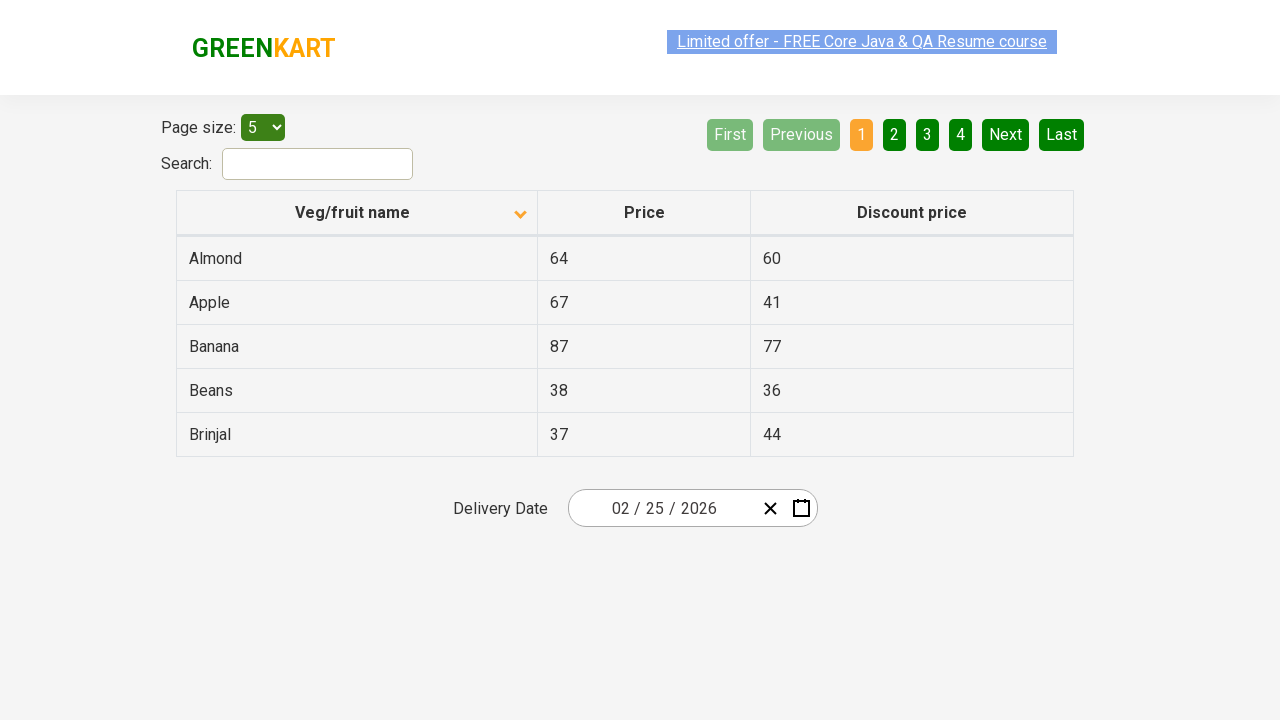

Sorted the vegetable list alphabetically
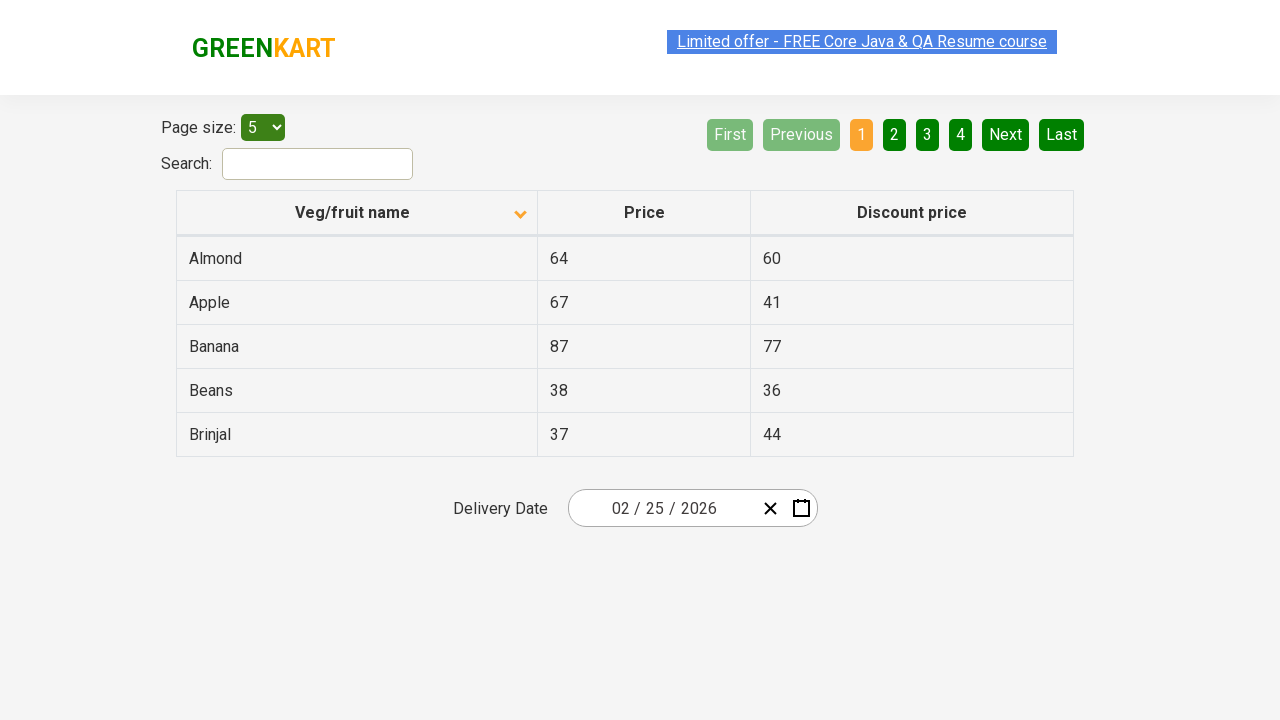

Verified that the browser list matches the alphabetically sorted list
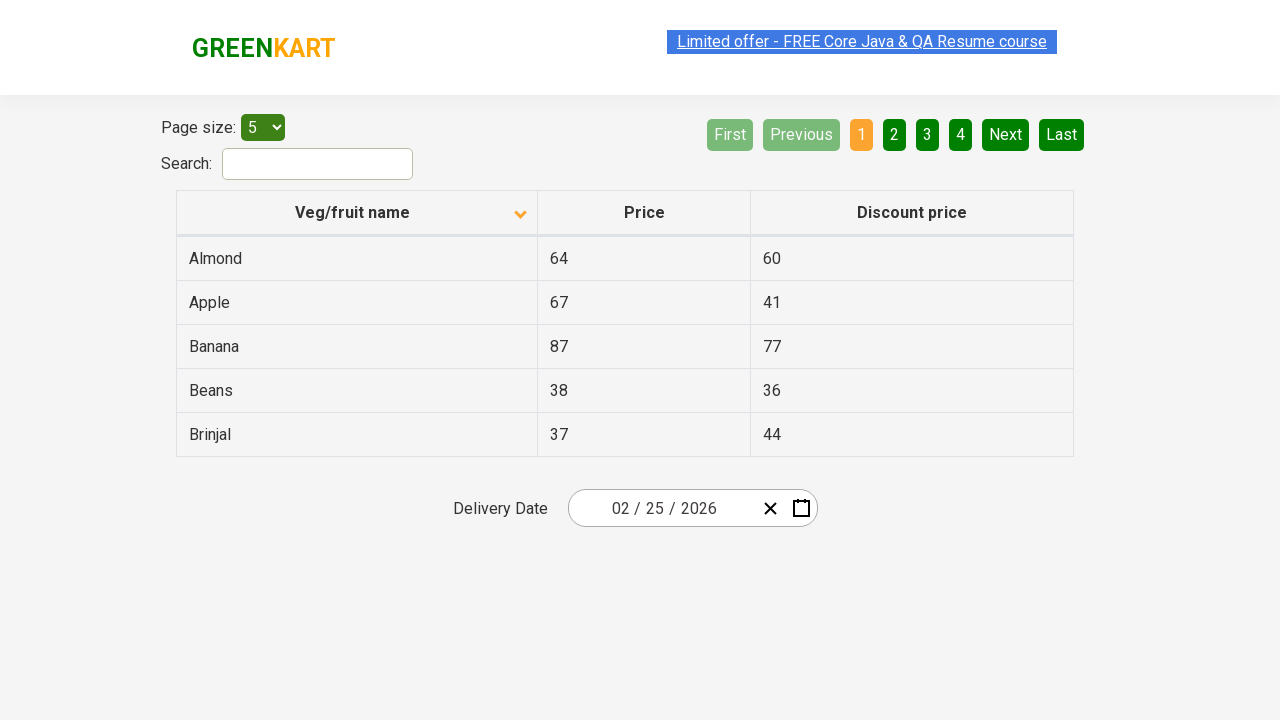

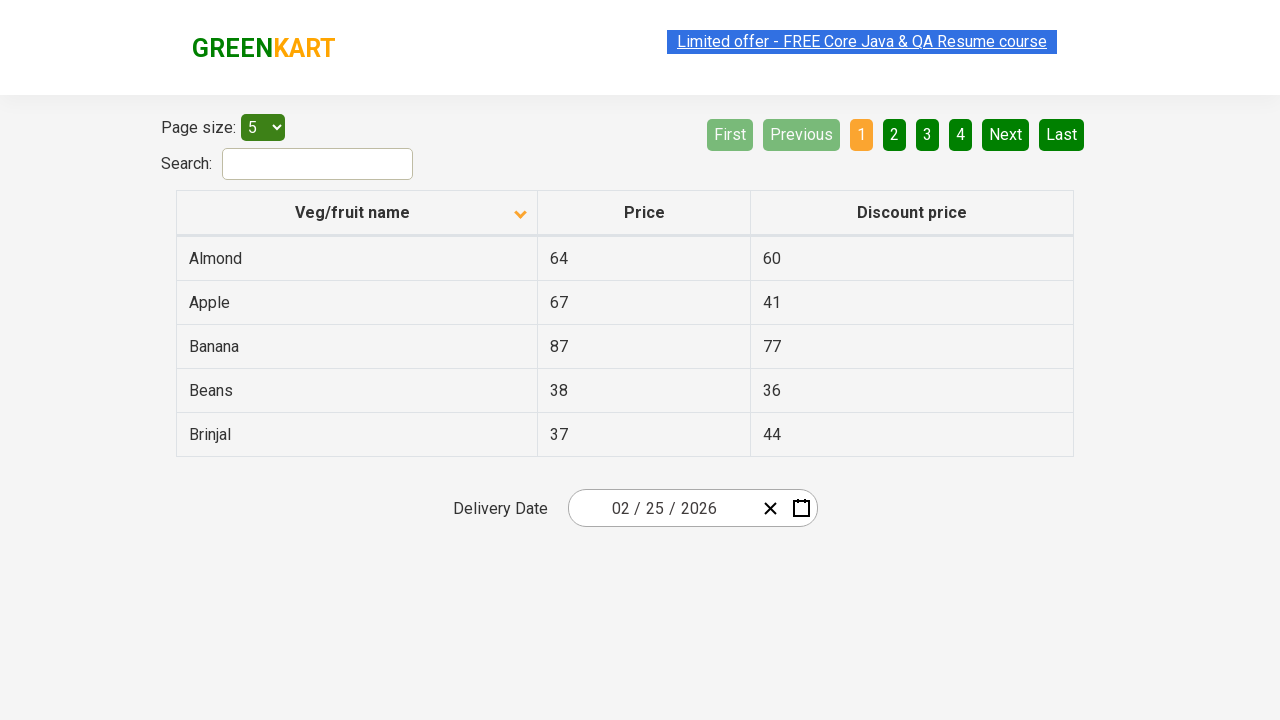